Tests checkbox and radio button interactions on a Selenium test page, verifying element visibility and enabled states, then clicking checkboxes if not selected and clicking a radio button to enable a save button.

Starting URL: http://www.testdiary.com/training/selenium/selenium-test-page/

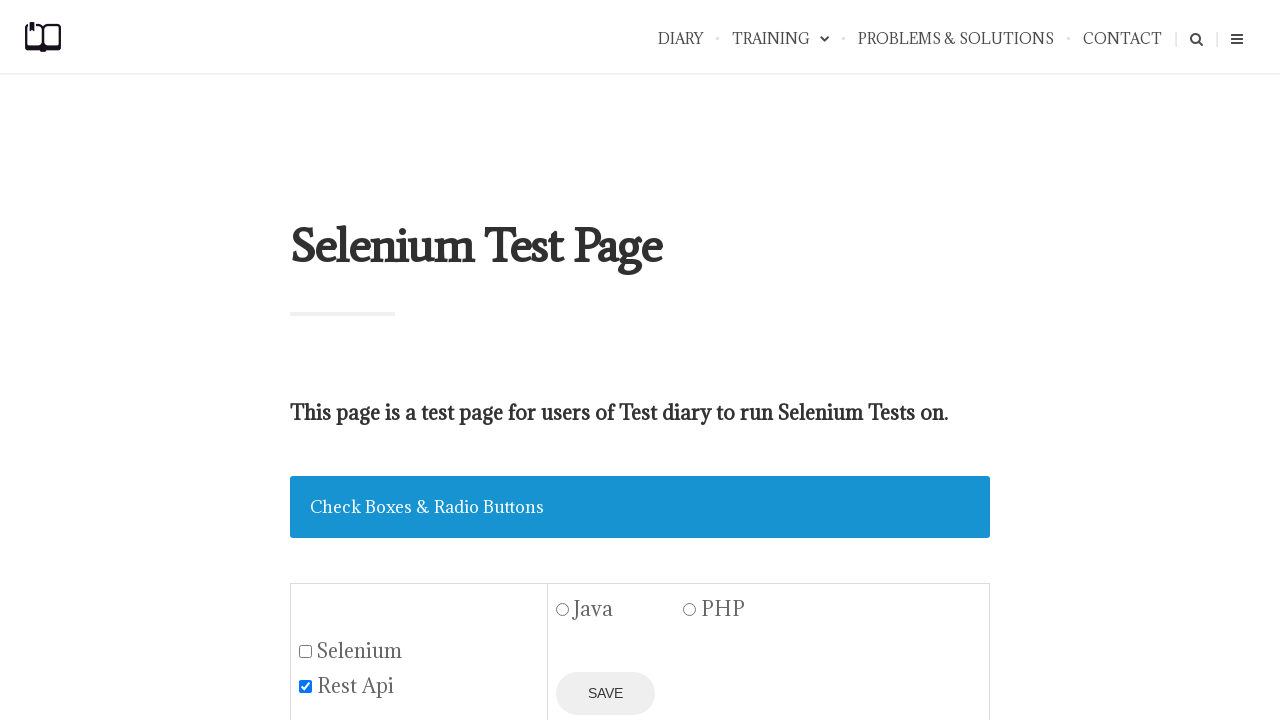

Waited for Selenium checkbox to be visible
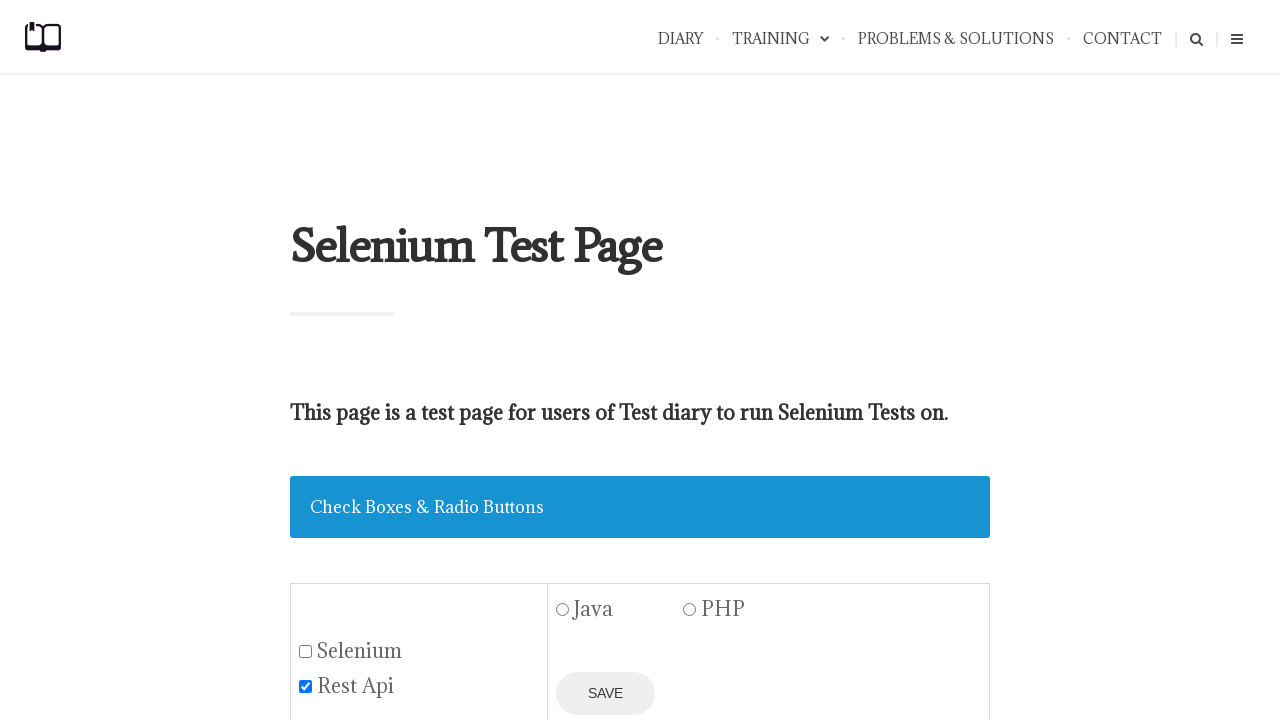

Clicked Selenium checkbox to select it at (306, 651) on #seleniumbox
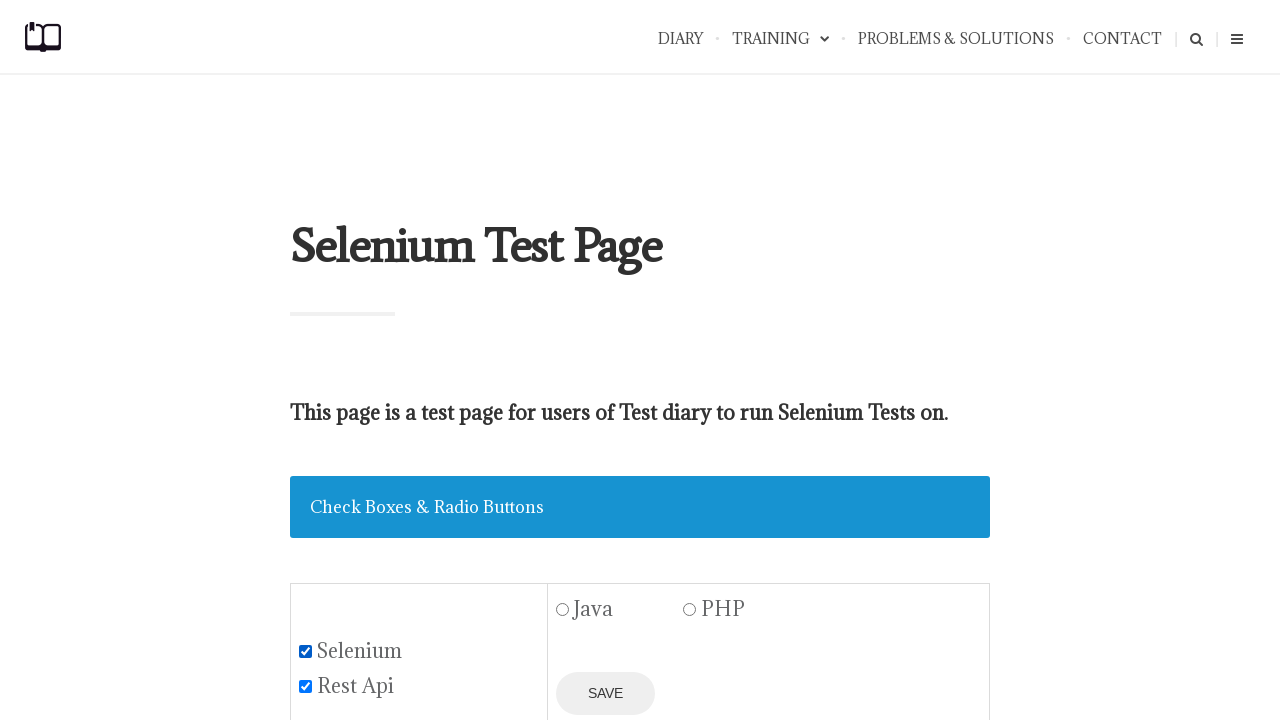

REST API checkbox was already checked
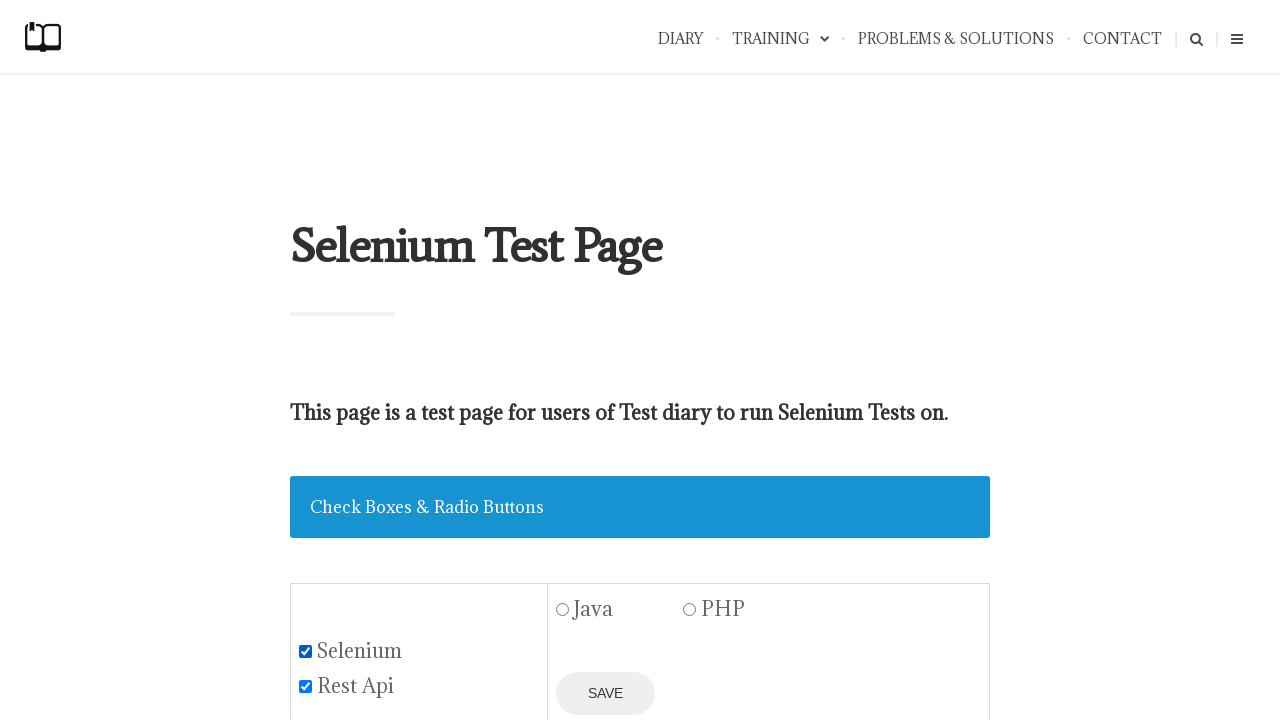

Verified save button is visible
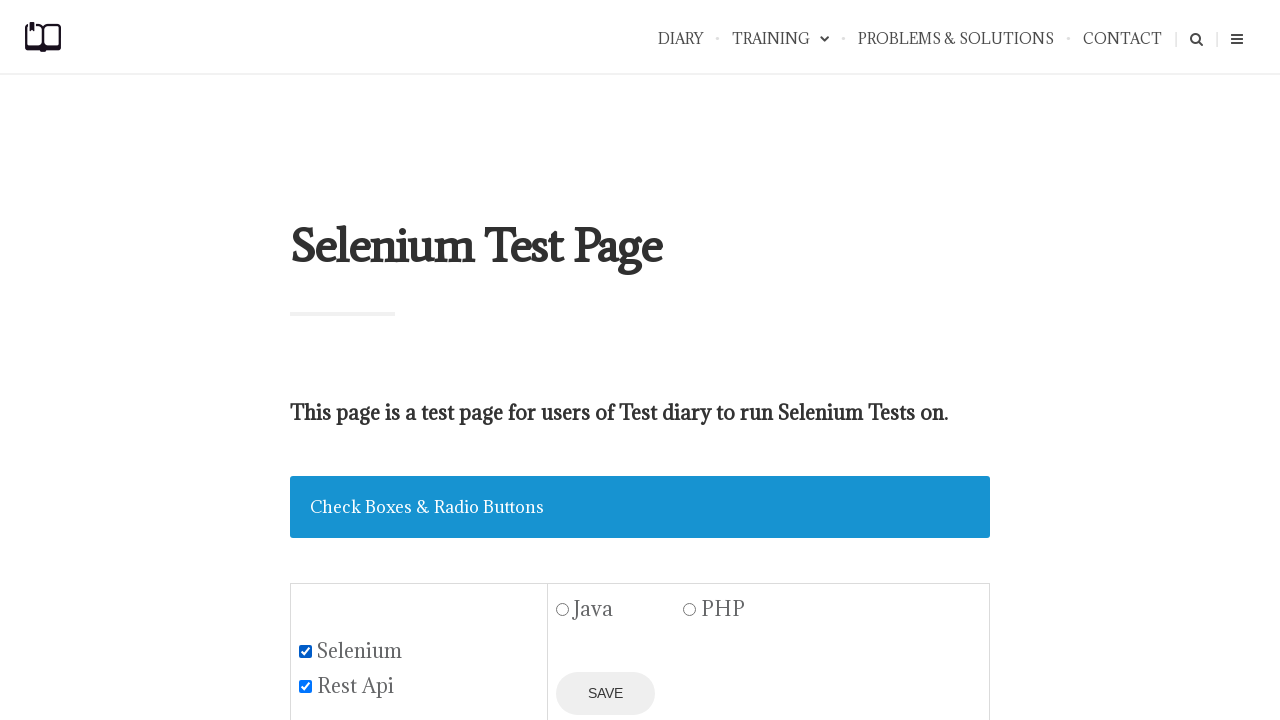

Waited for Java radio button to be visible
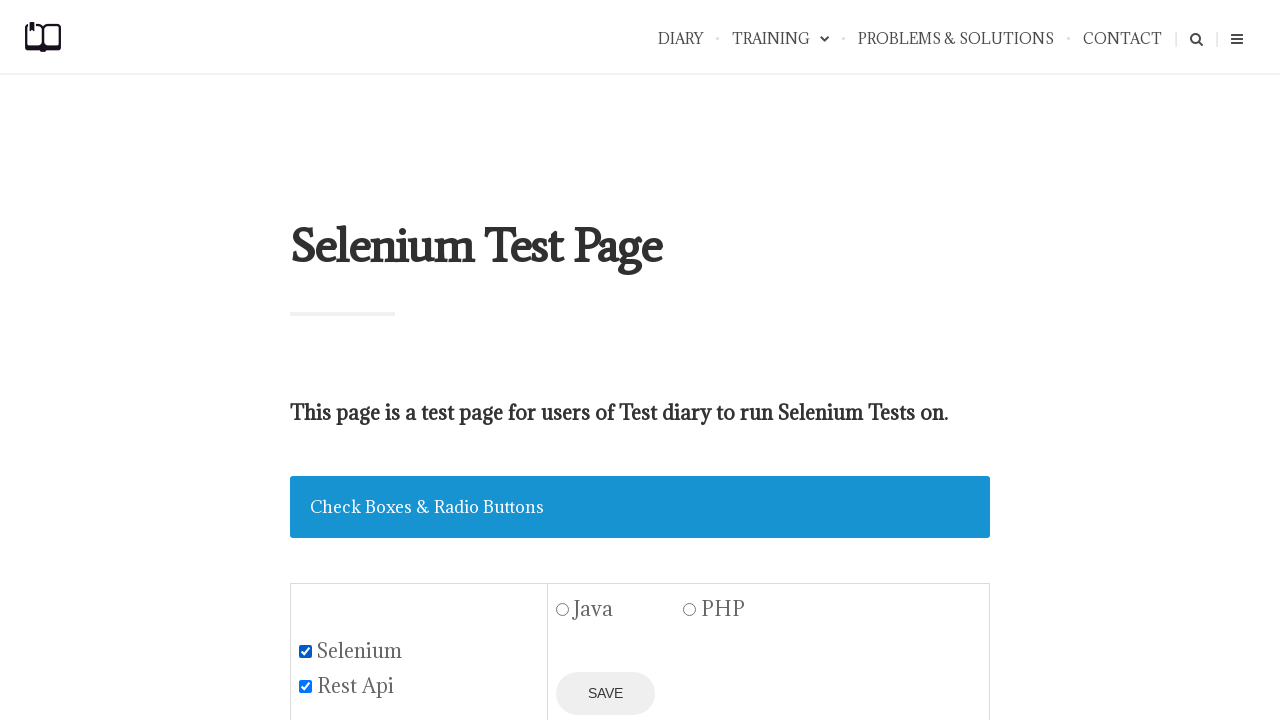

Clicked Java radio button to enable save button at (563, 610) on #java1
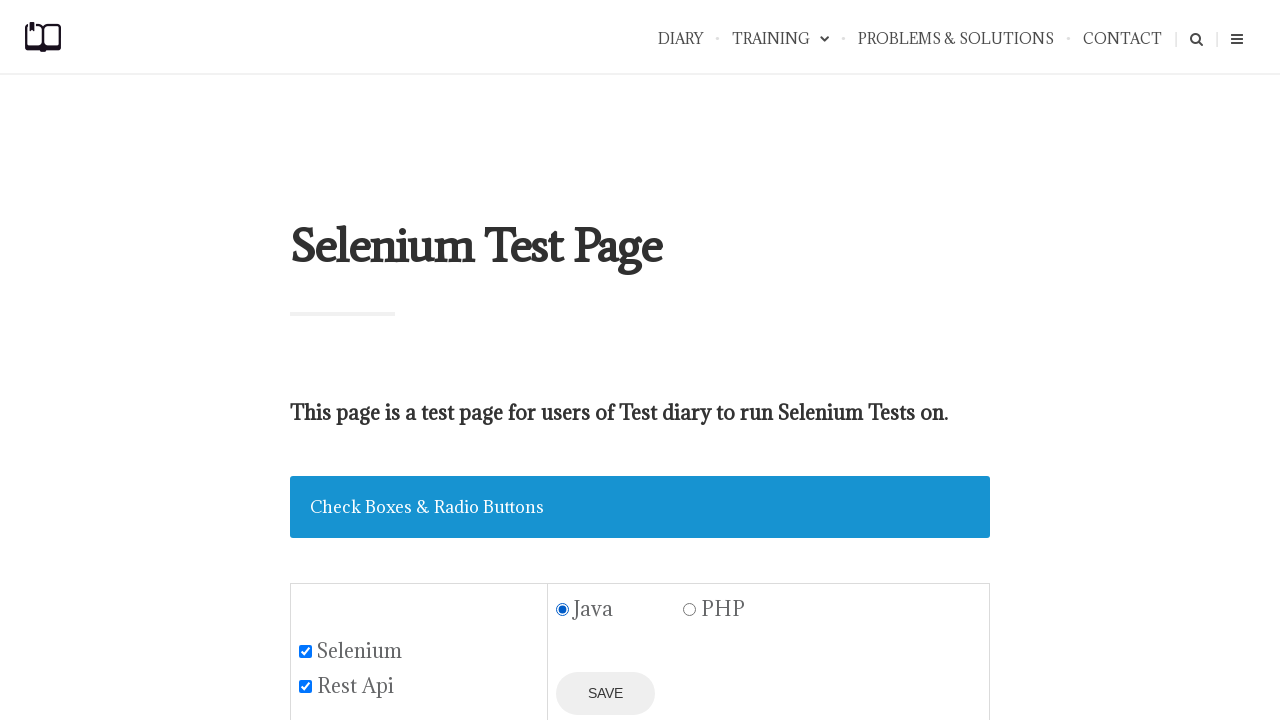

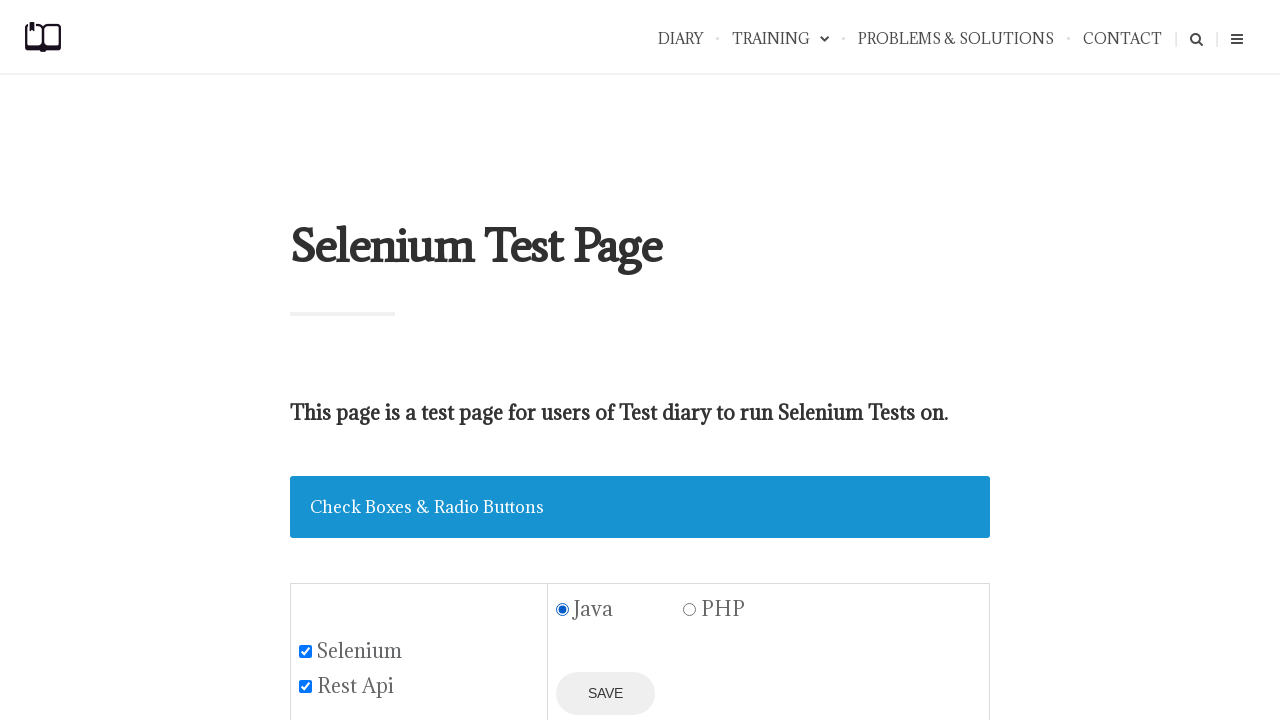